Tests opening a new window message by clicking the New Window Message button

Starting URL: https://demoqa.com/browser-windows

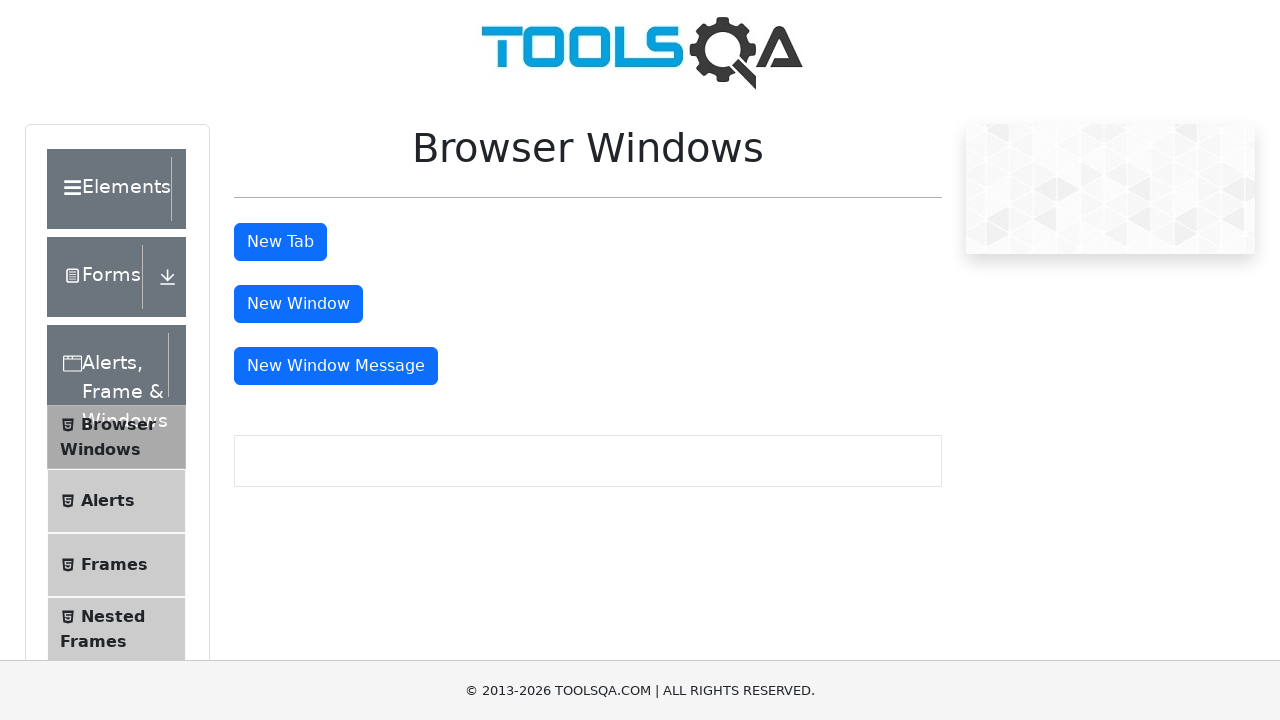

Clicked New Window Message button to open a new window at (336, 366) on #messageWindowButton
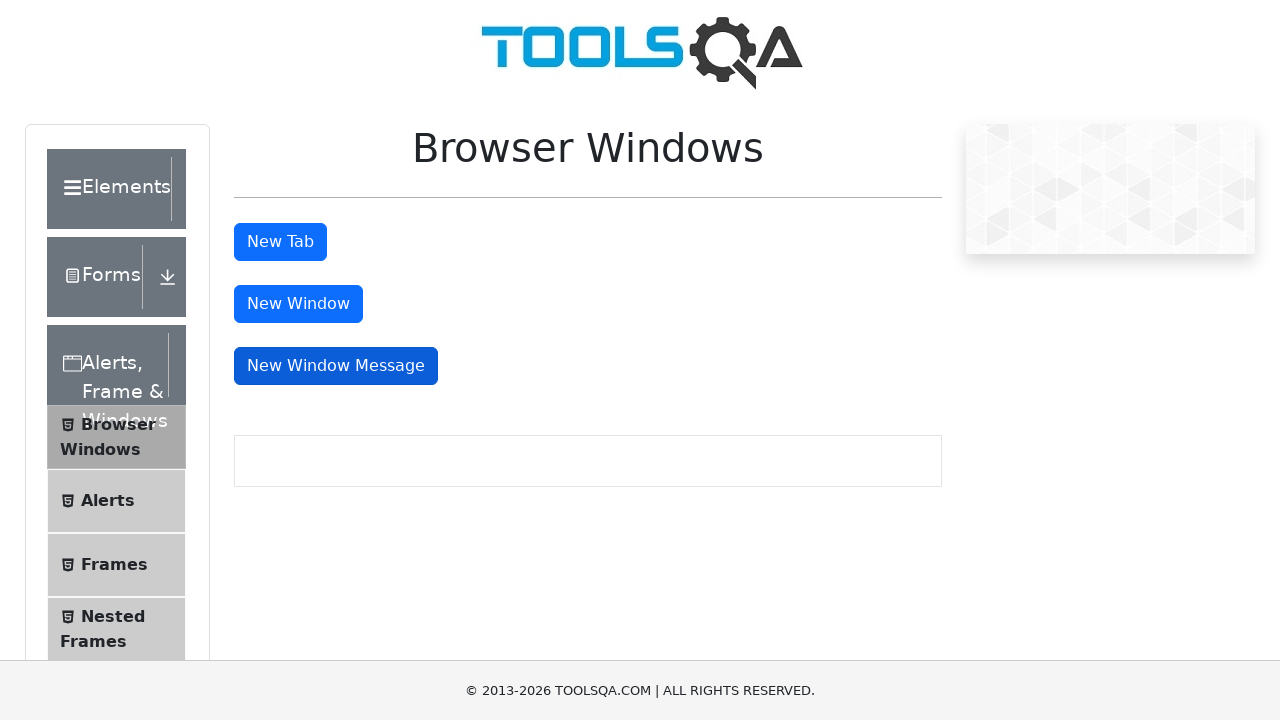

Retrieved all open pages/windows from context
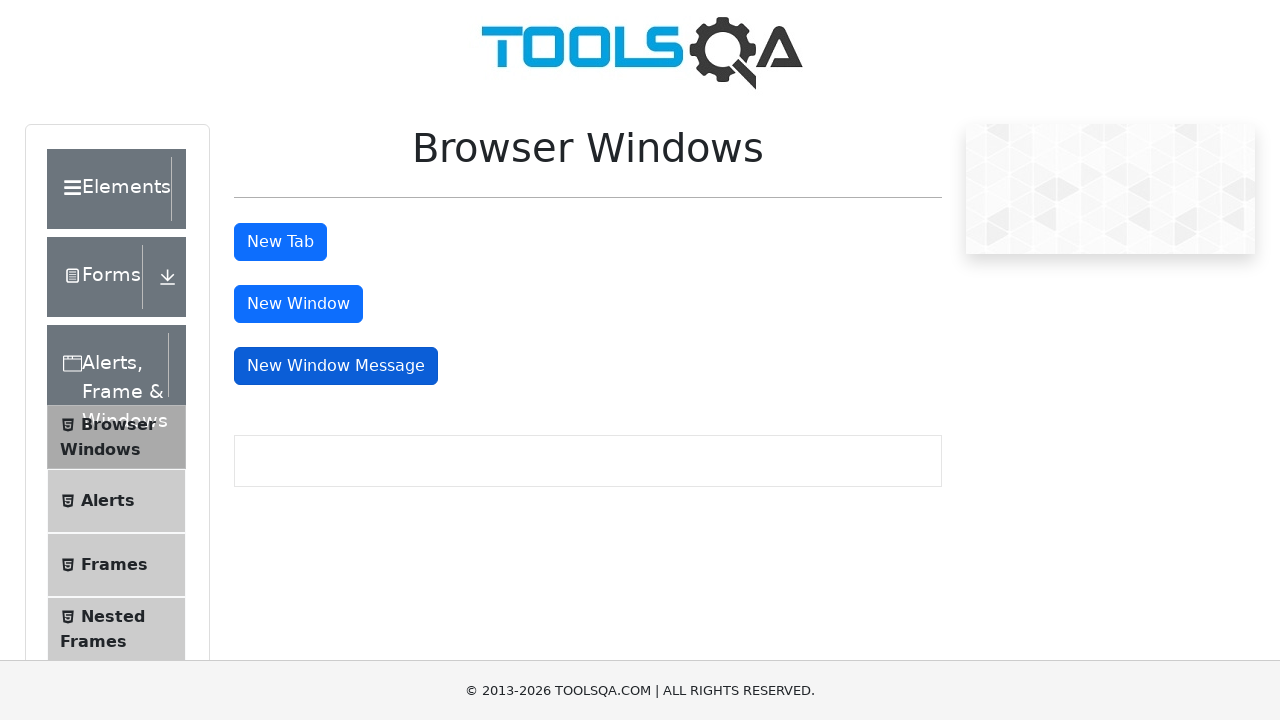

Identified newly opened message window as the last page in context
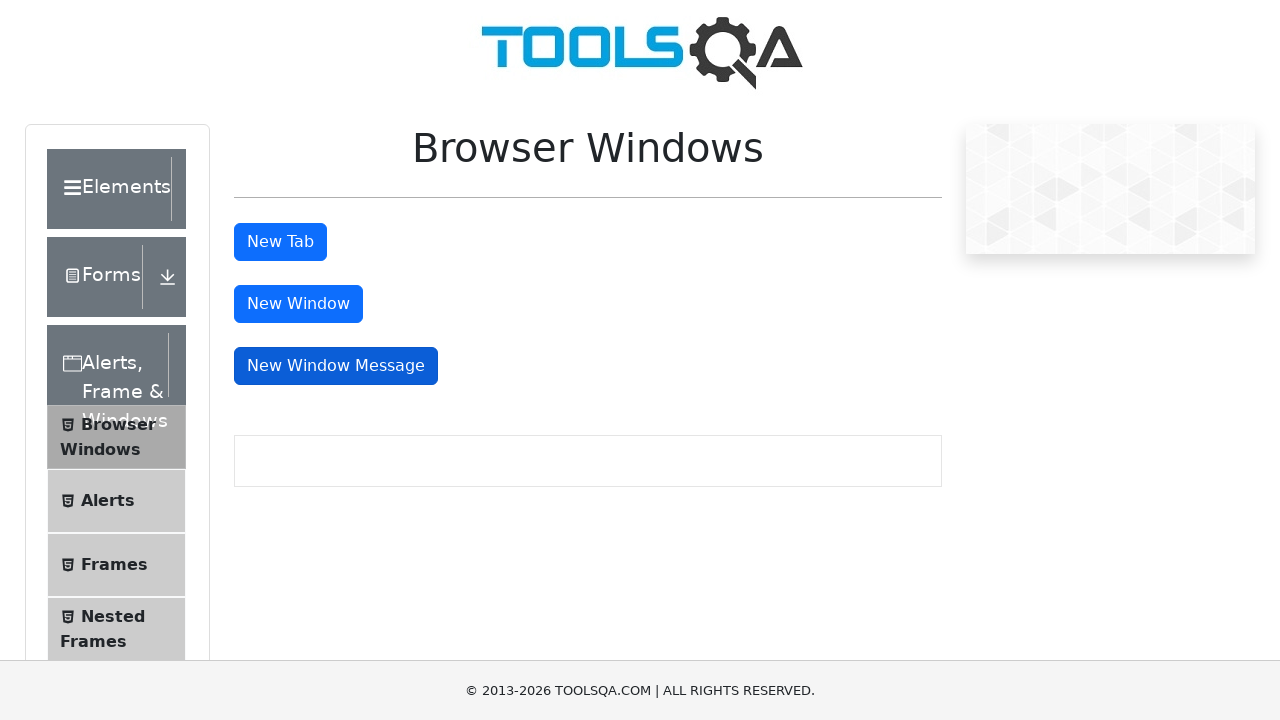

Waited for the message window to fully load
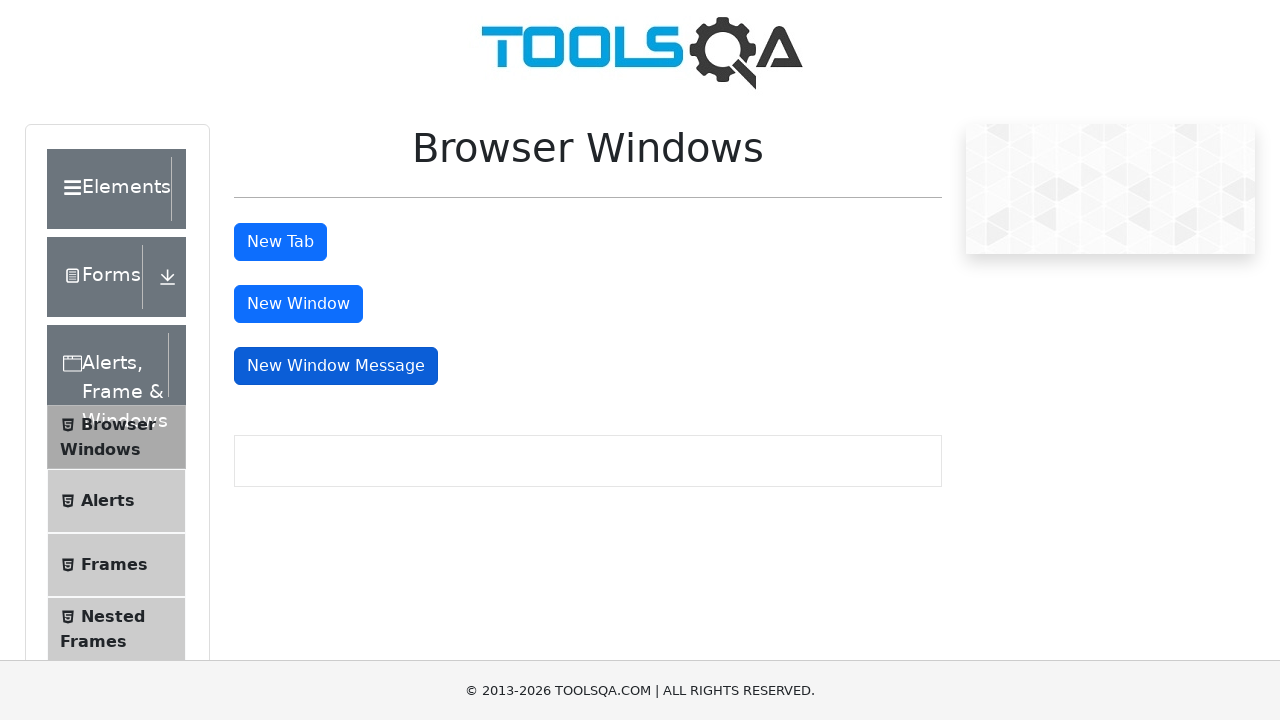

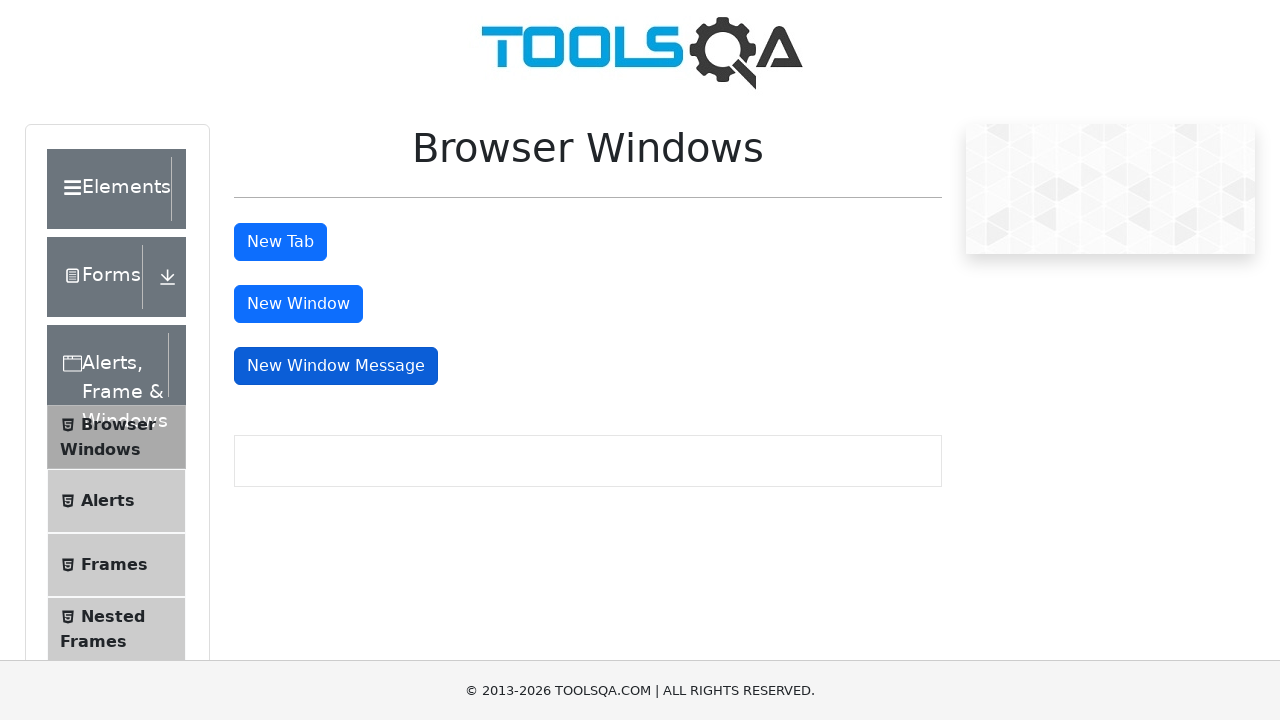